Tests CNKI (China National Knowledge Infrastructure) advanced search functionality by switching to professional search mode, entering a search query with author and affiliation filters, and navigating through search results pages.

Starting URL: https://kns.cnki.net/kns8/AdvSearch?dbcode=CFLS

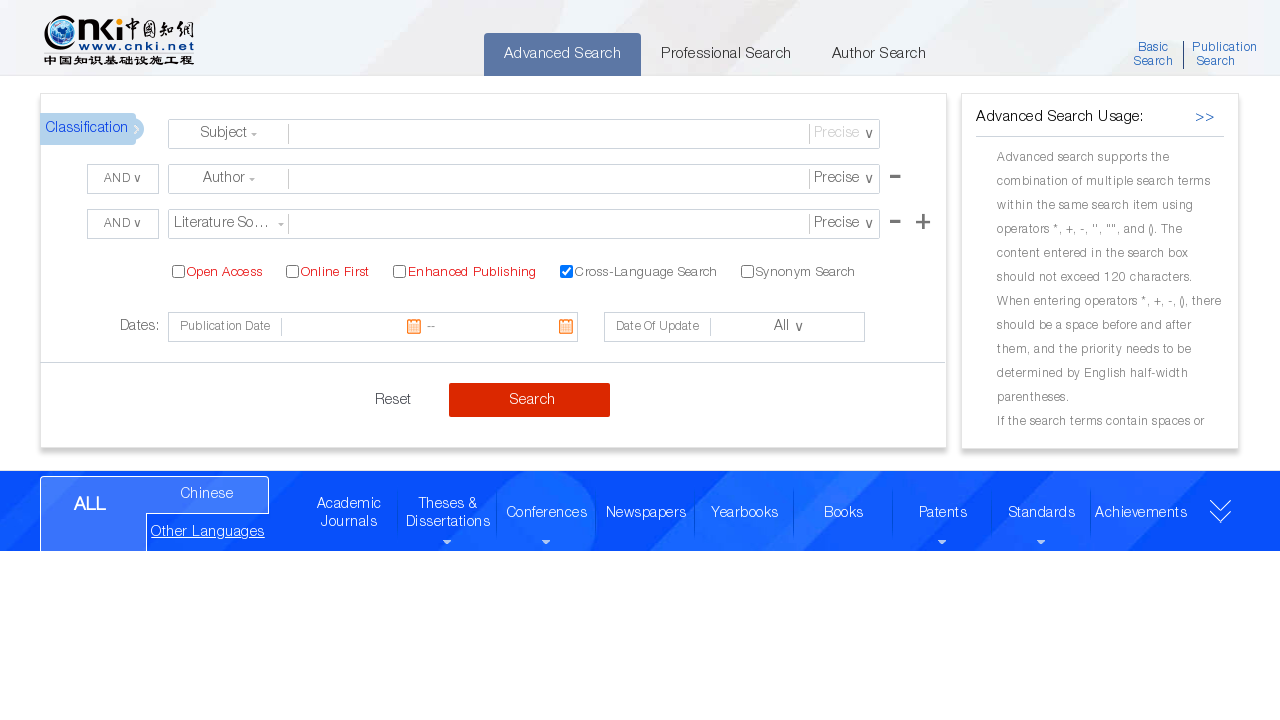

Clicked on professional search mode tab at (726, 54) on li[name="majorSearch"]
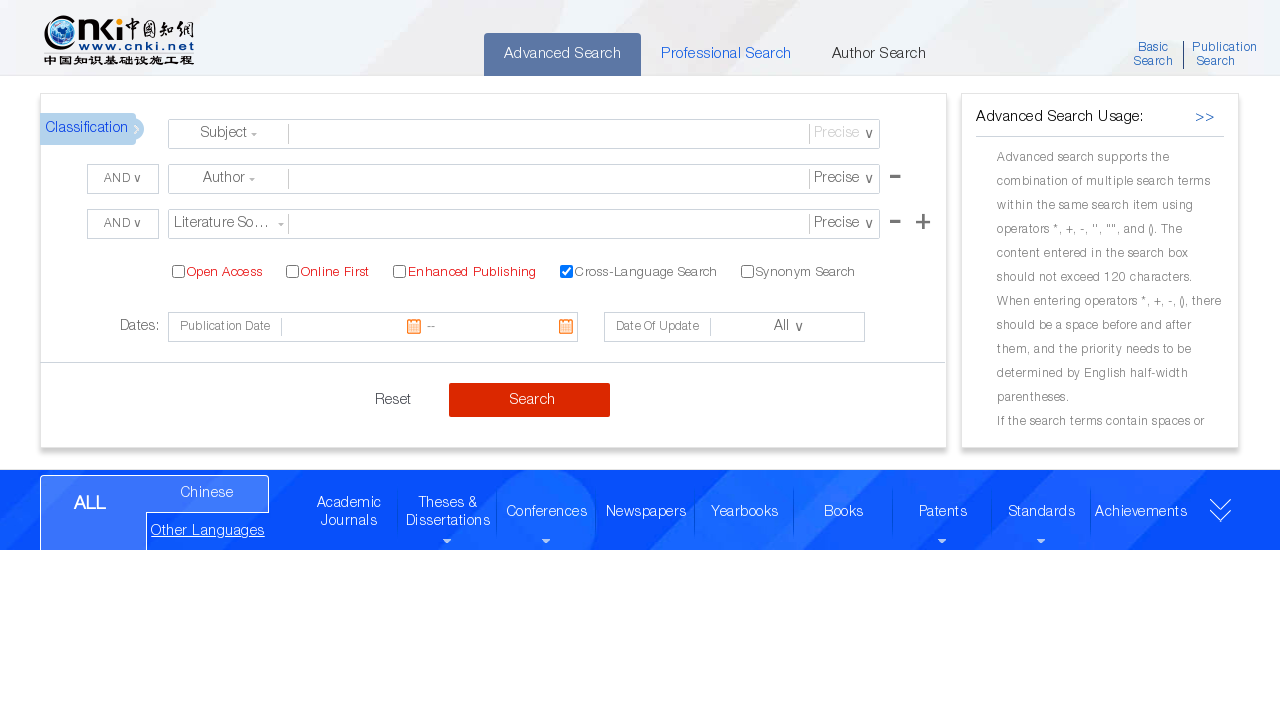

Professional search textarea loaded
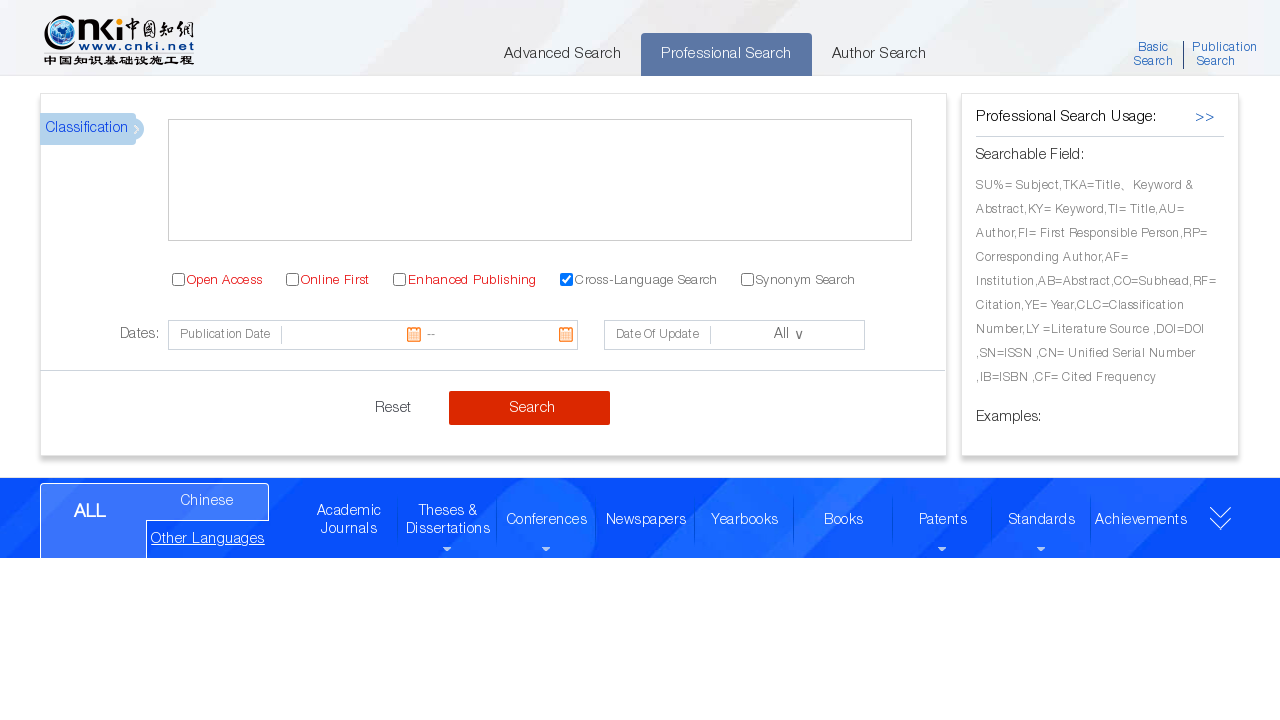

Entered search query with author '张伟' and affiliation '北京大学' filters on .textarea-major
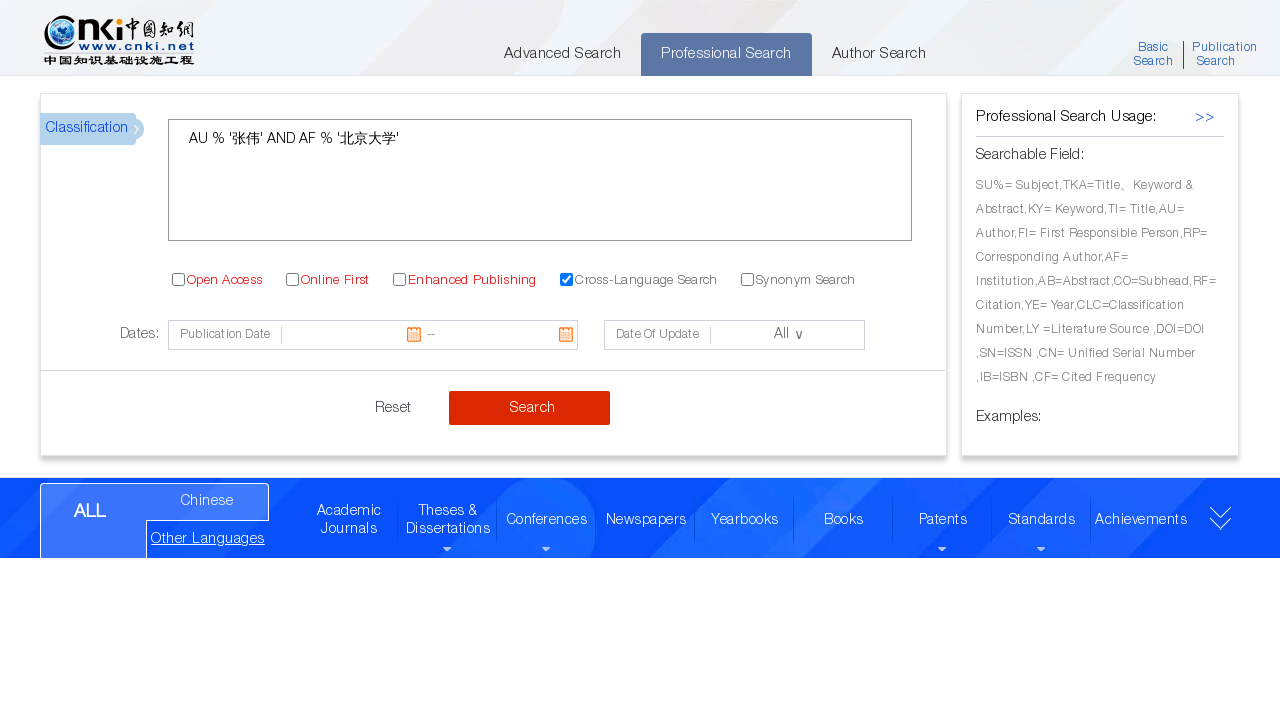

Clicked search button to execute professional search at (530, 408) on .btn-search
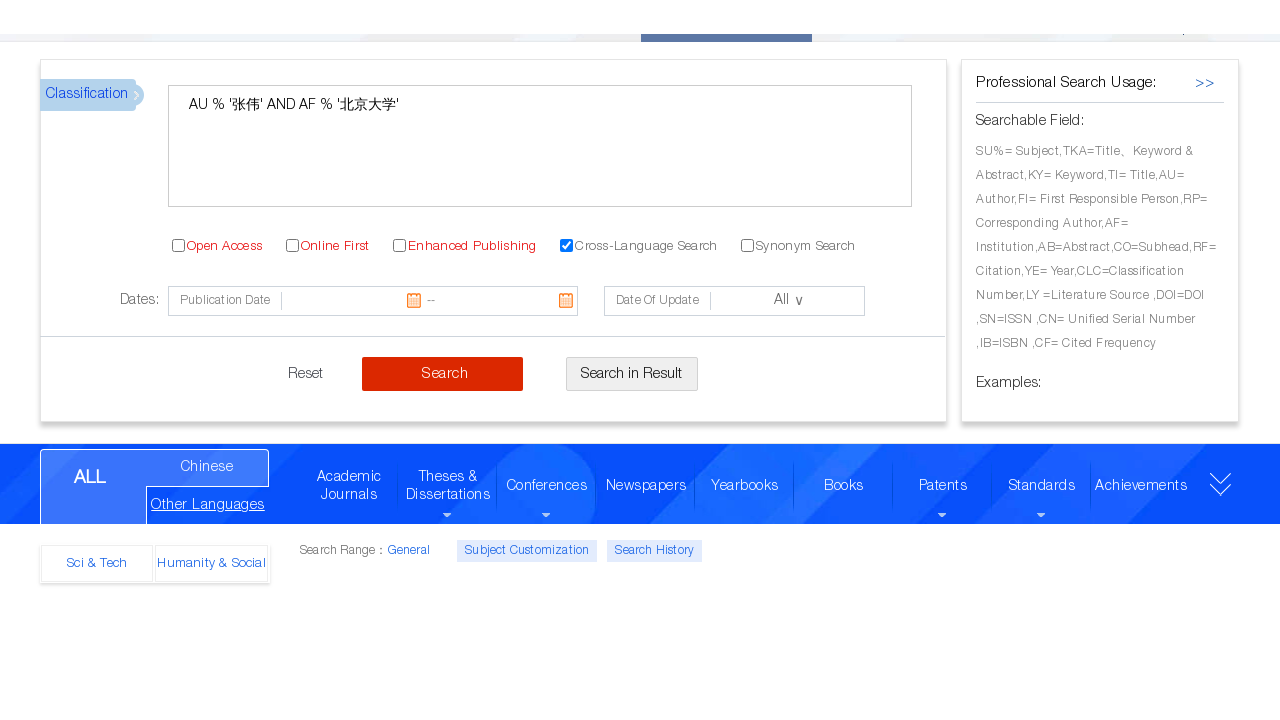

Search results loaded on first page
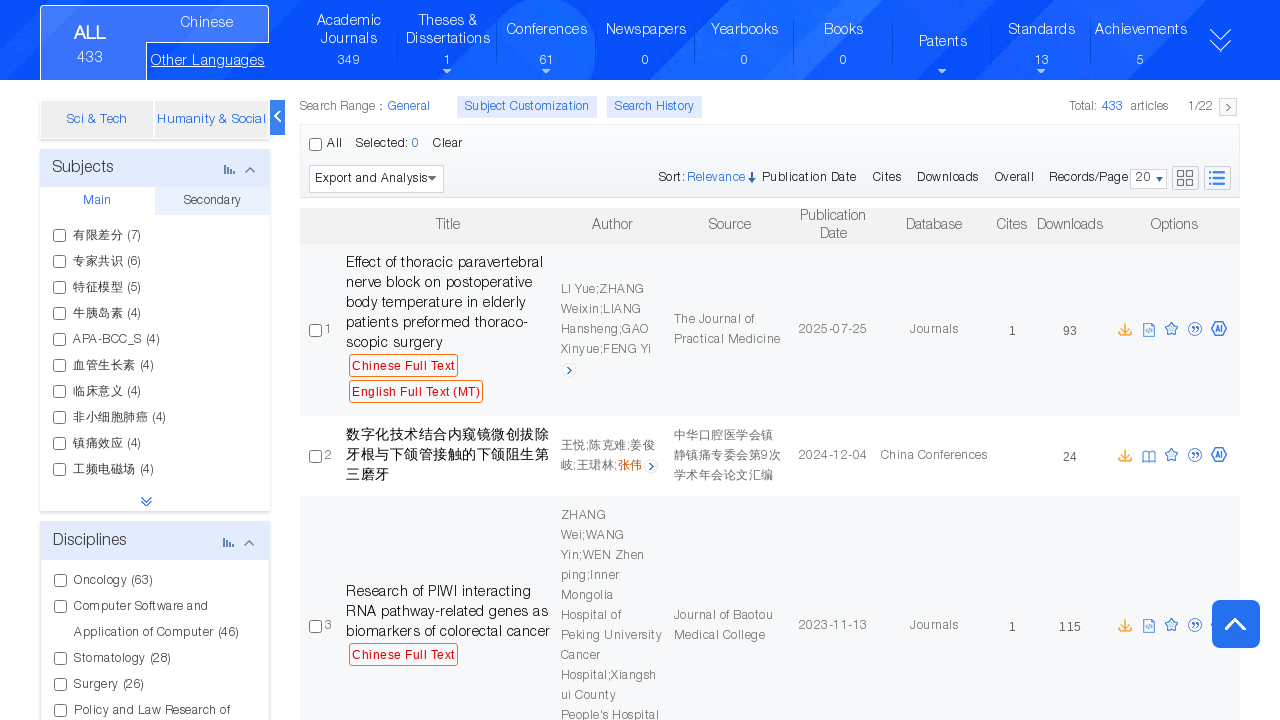

Clicked next page button to navigate to page 2 at (1001, 361) on #PageNext
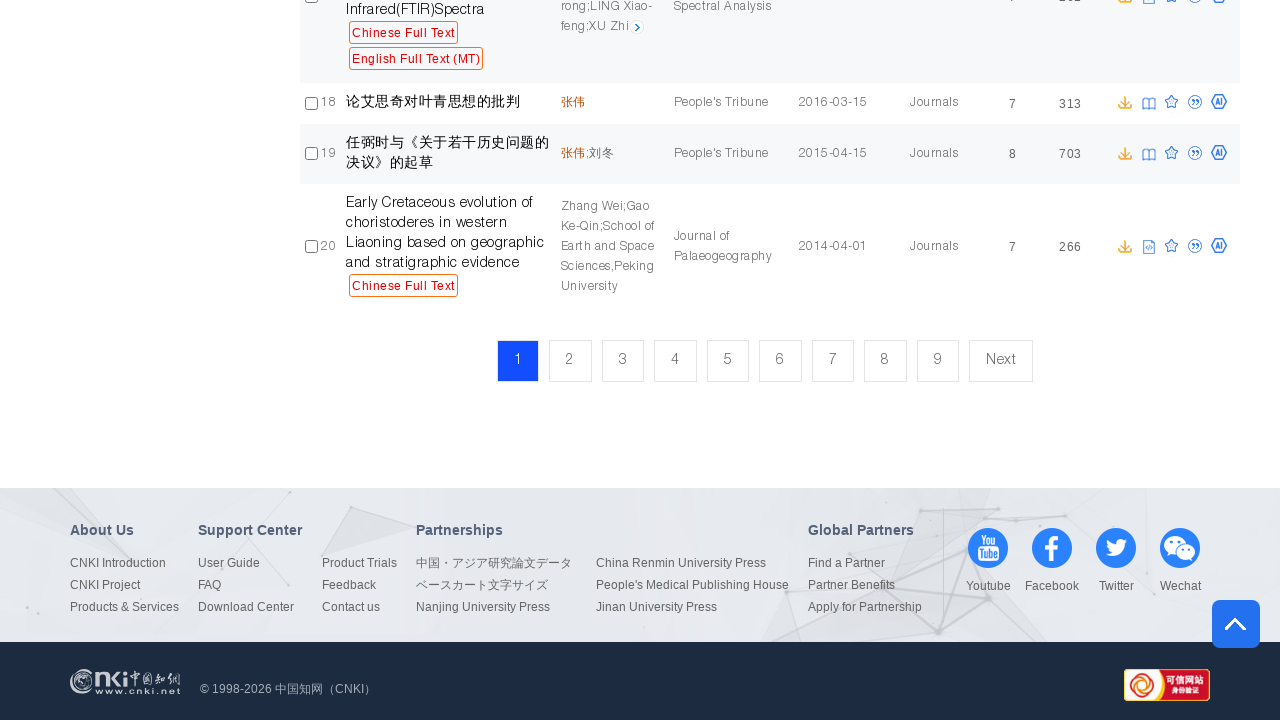

Next page results loaded
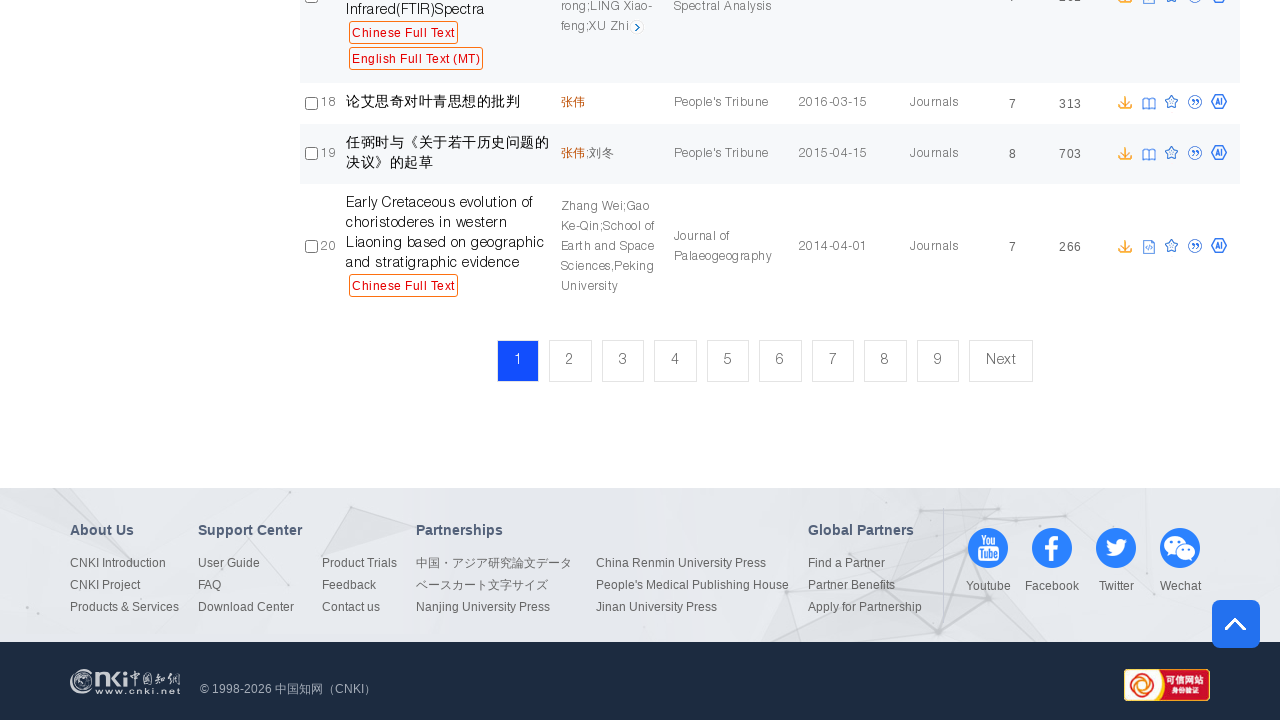

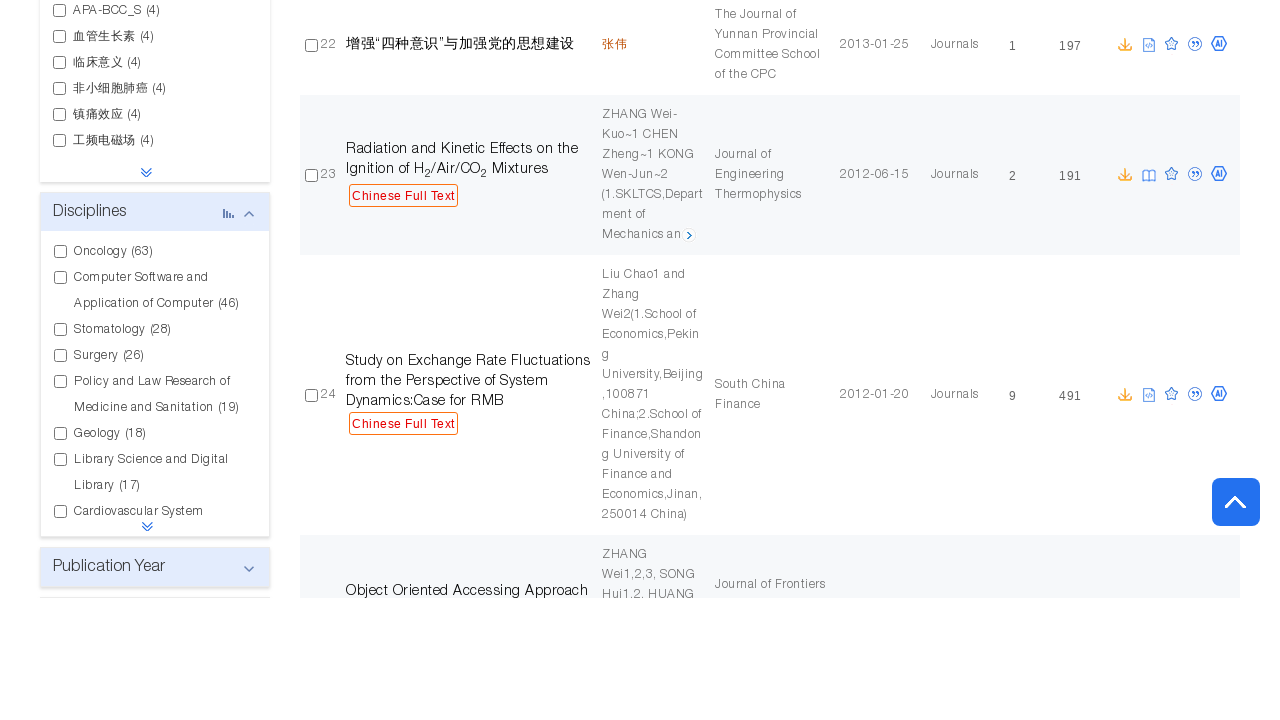